Tests registration form validation when password and confirm password do not match

Starting URL: https://practice.expandtesting.com/register

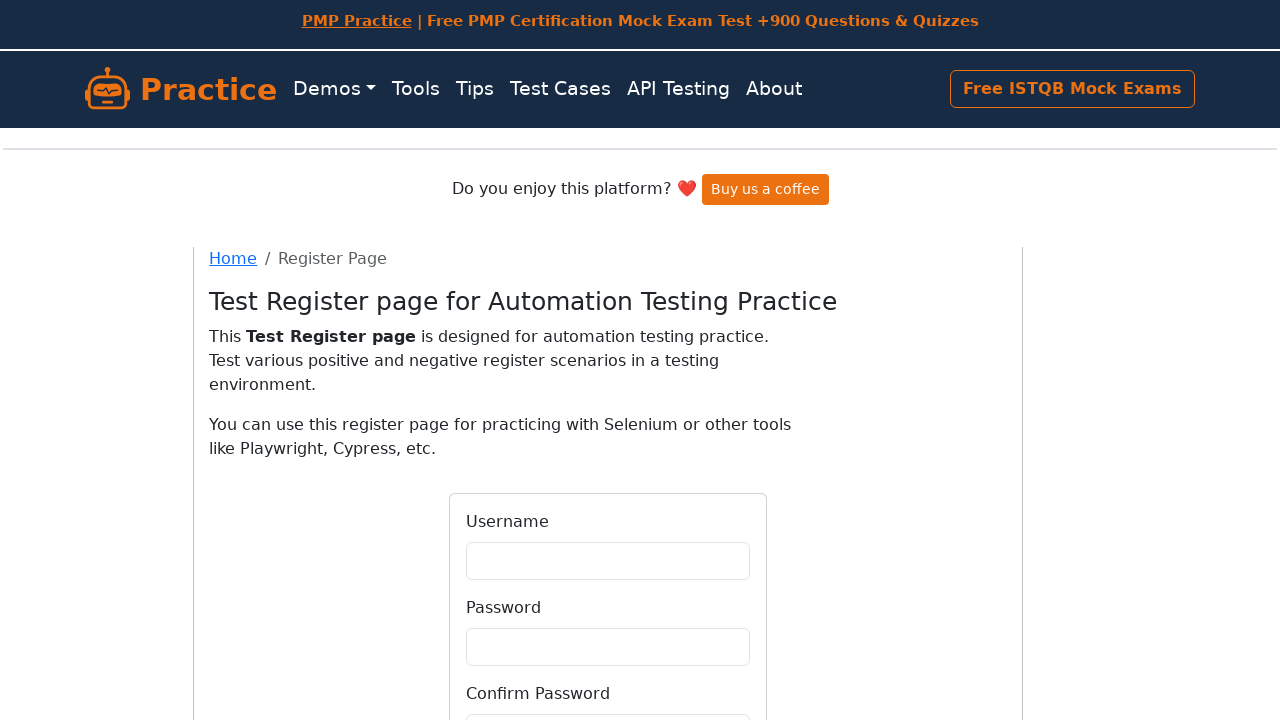

Filled username field with unique username on #username
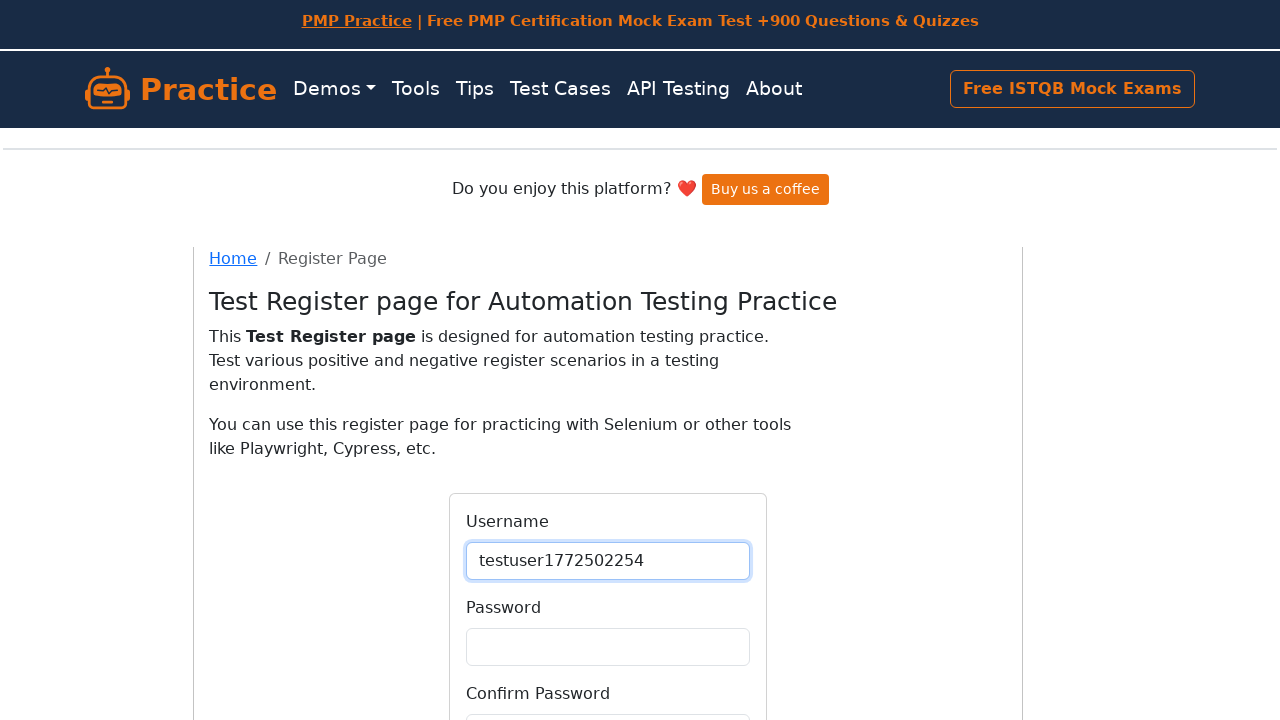

Filled password field with 'Qual1ty!!!' on #password
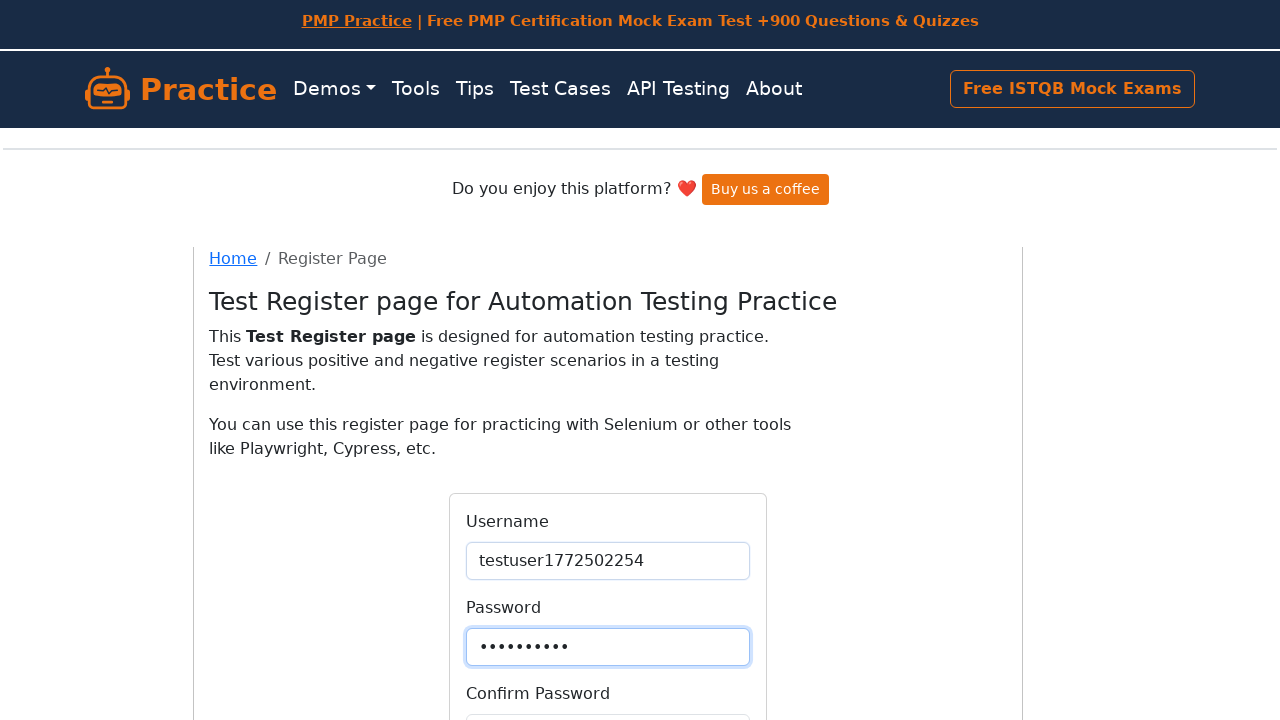

Filled confirm password field with mismatched value 'Qual1ty!!!wrong' on #confirmPassword
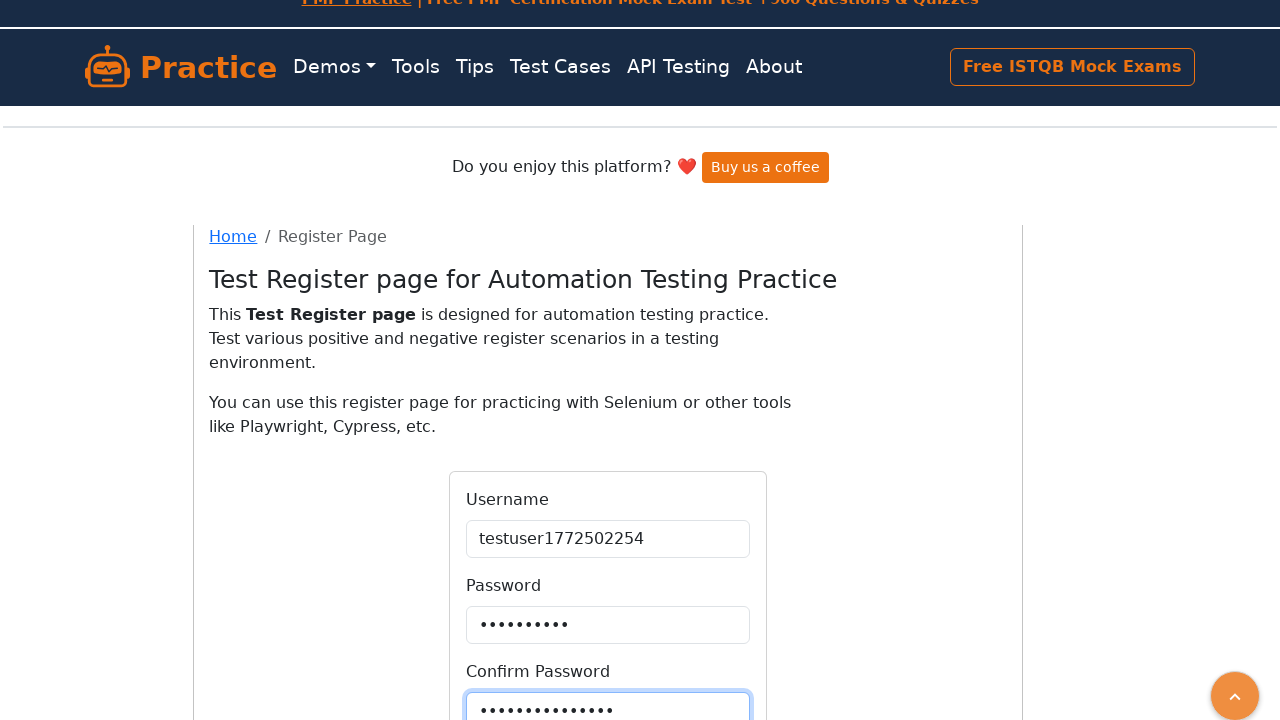

Scrolled Register button into view
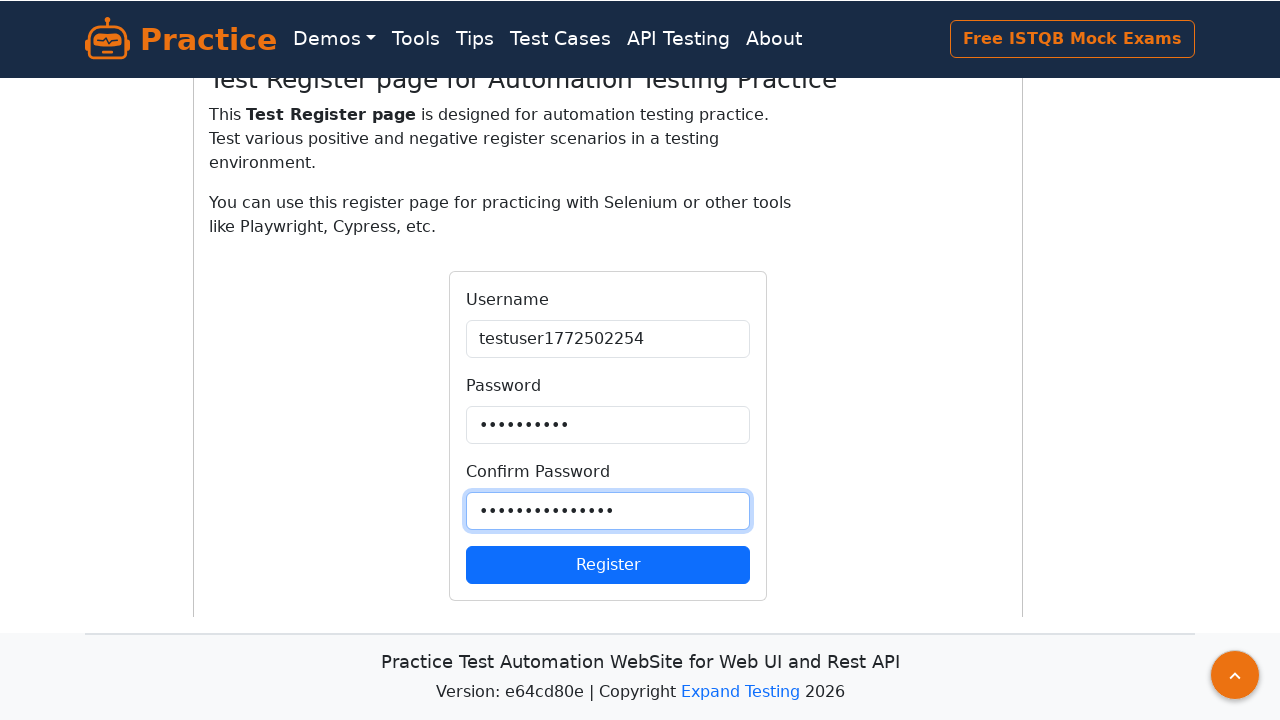

Clicked Register button at (608, 564) on internal:role=button[name="Register"i]
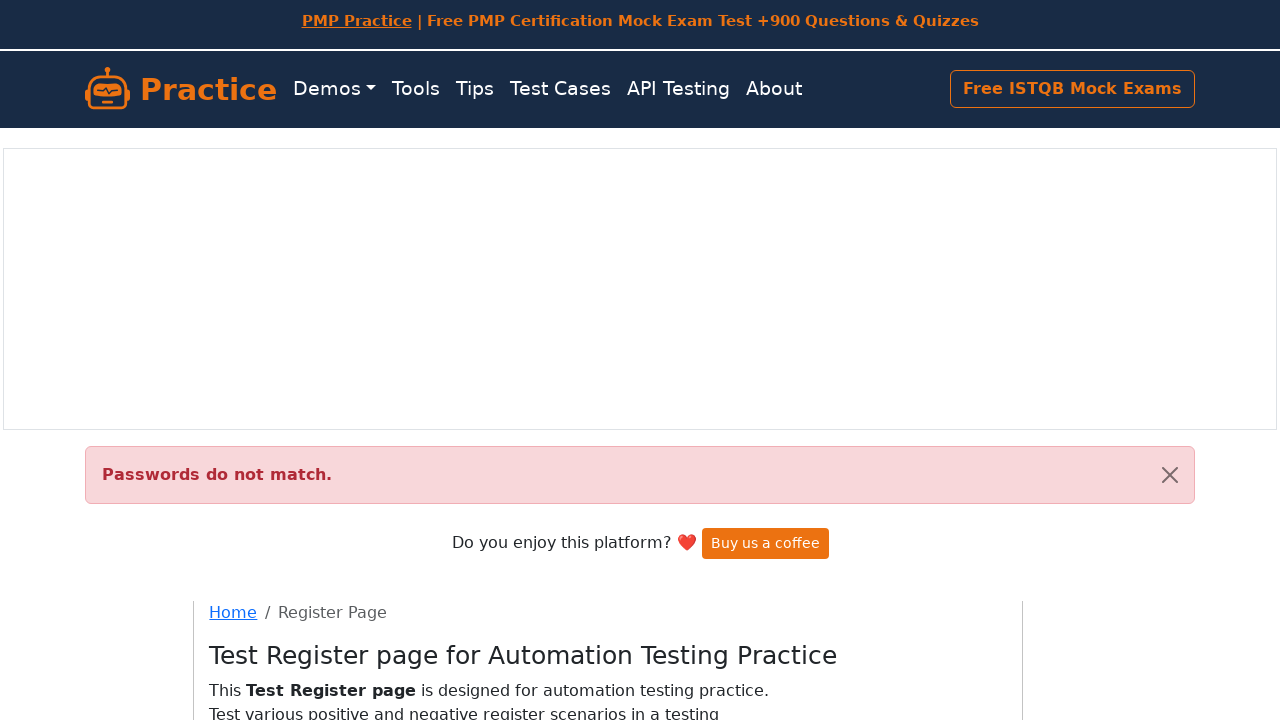

Alert appeared indicating password mismatch validation error
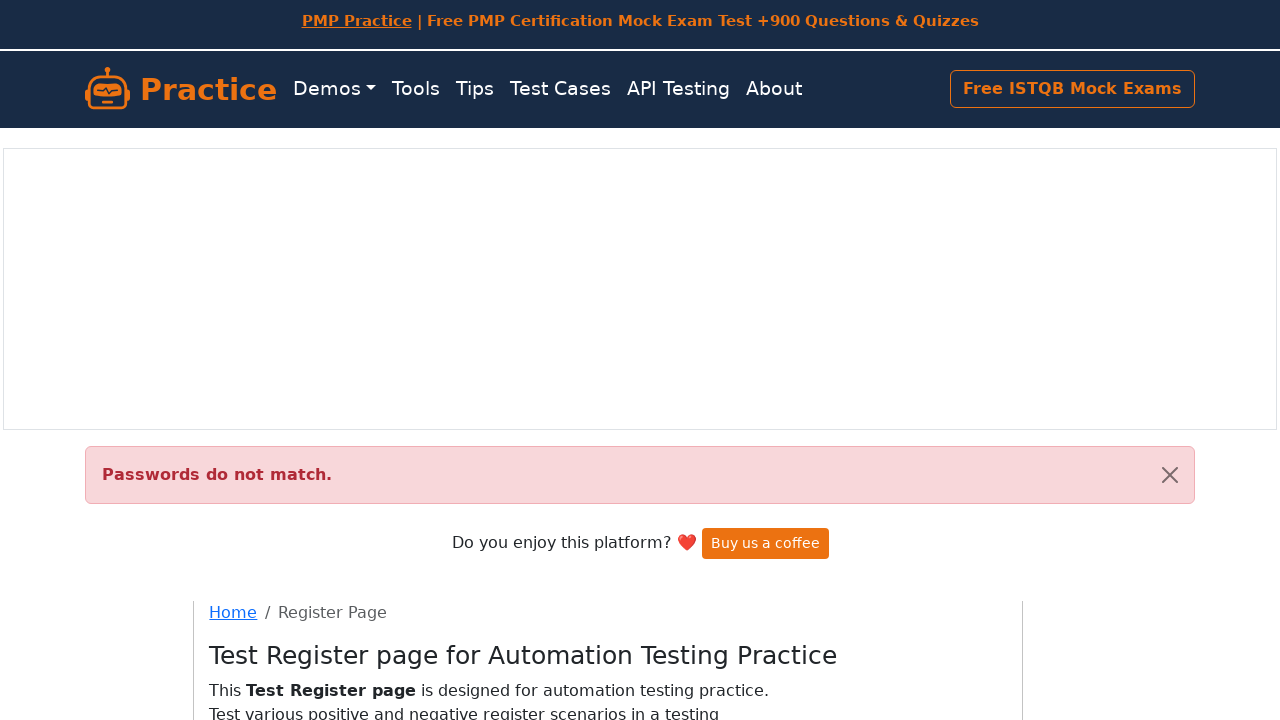

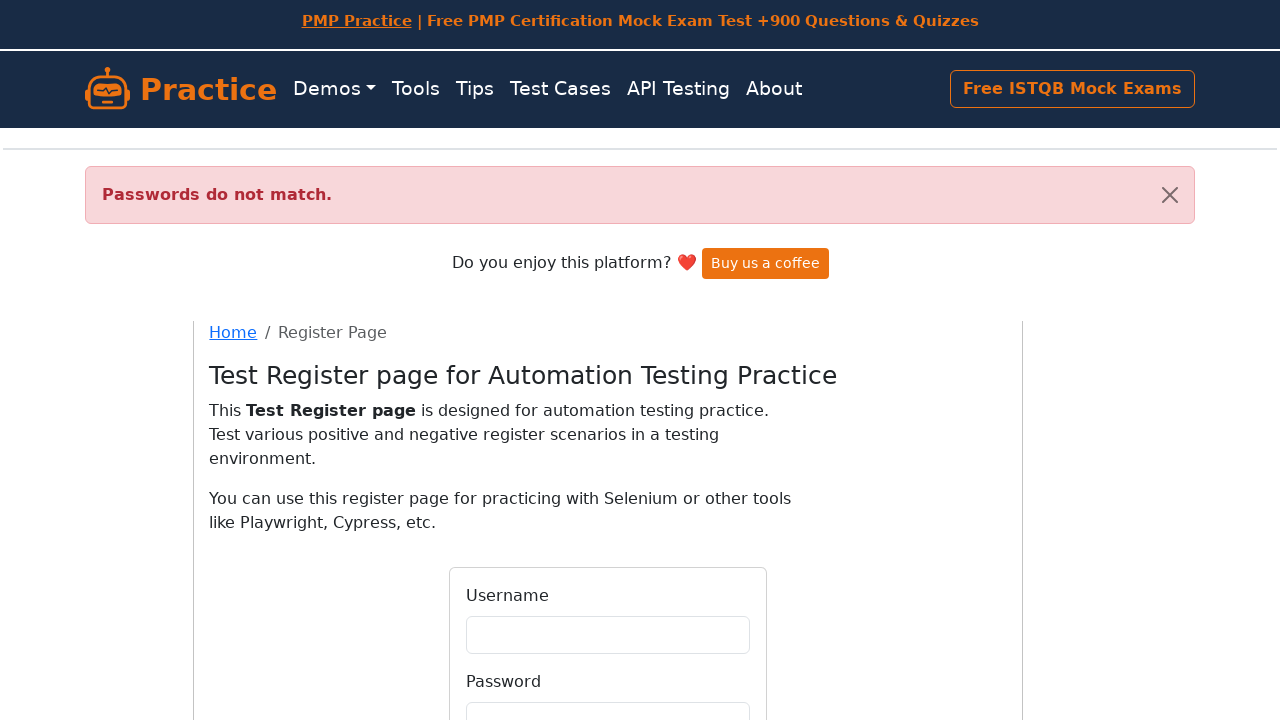